Submits astronomical observation parameters (date/time and coordinates) to the ASTROSAT ASIMOV tool and retrieves visibility information

Starting URL: http://astrosat-ssc.iucaa.in:8080/ASIMOV/ASIMOV.jsp

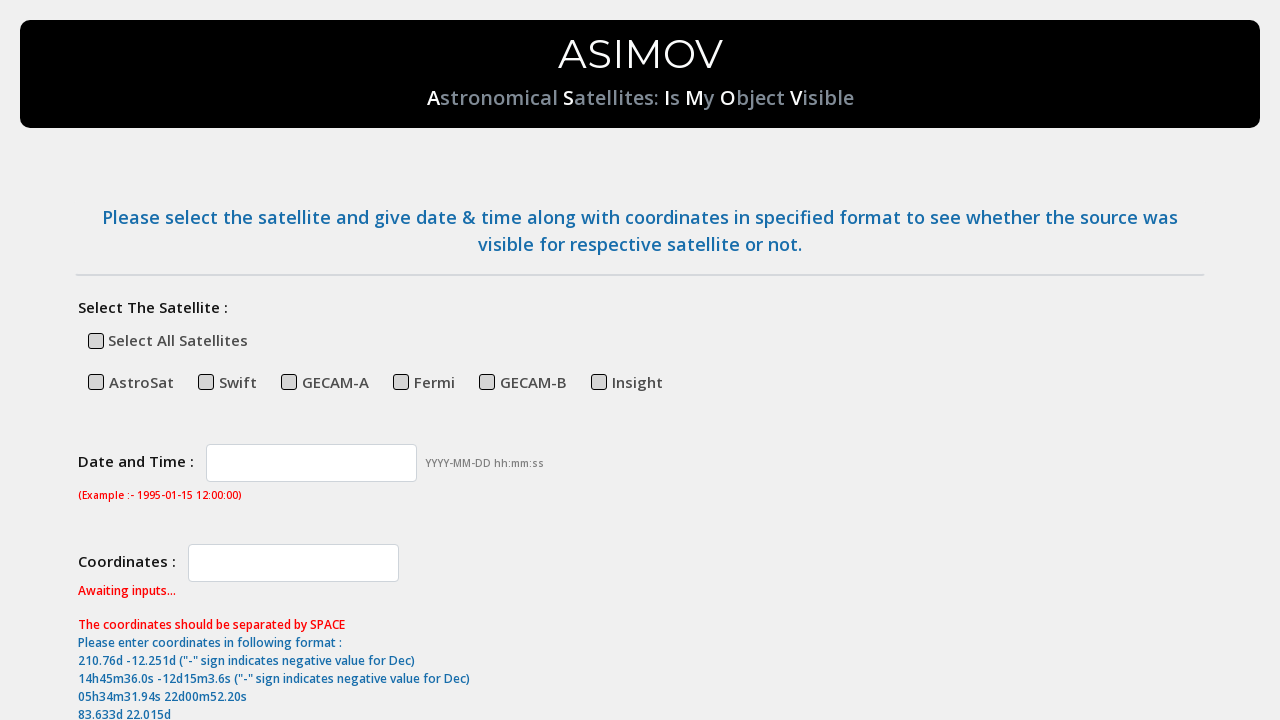

Filled DateTime field with observation date and time (2024-03-15 14:30:00) on #DateTime
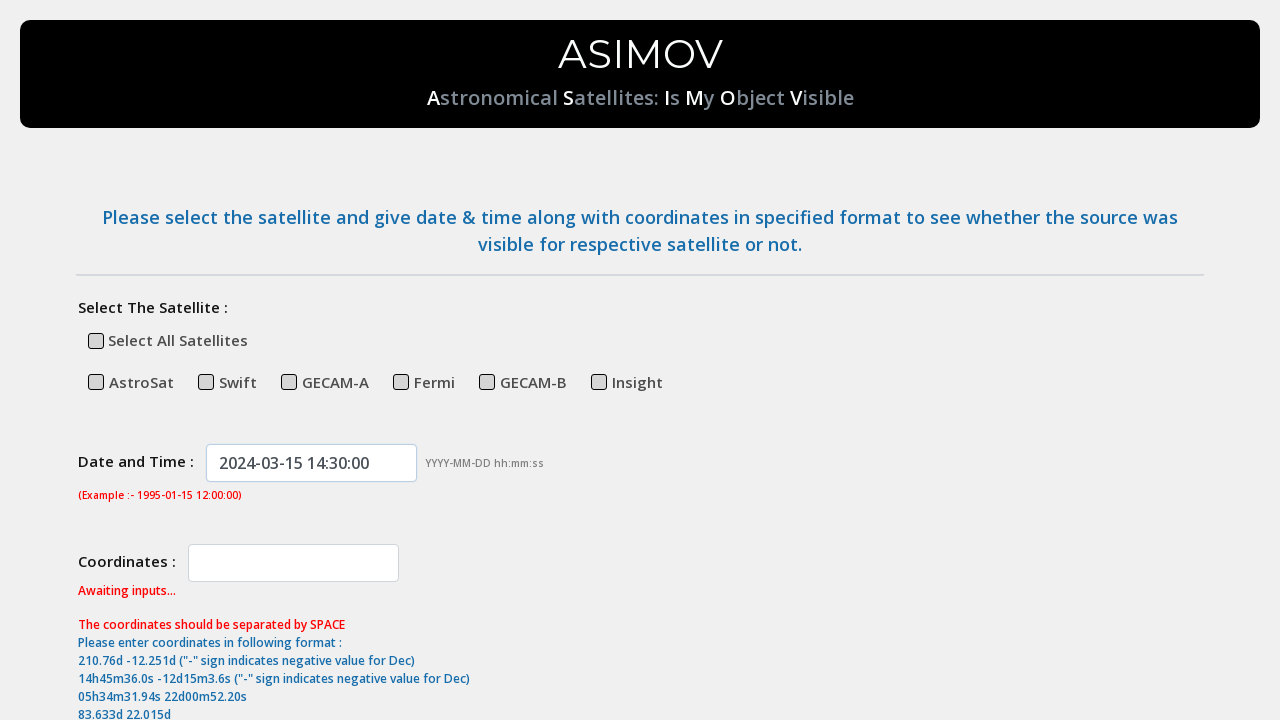

Filled coordinates field with right ascension and declination (150.5d -45.2d) on #coordinates
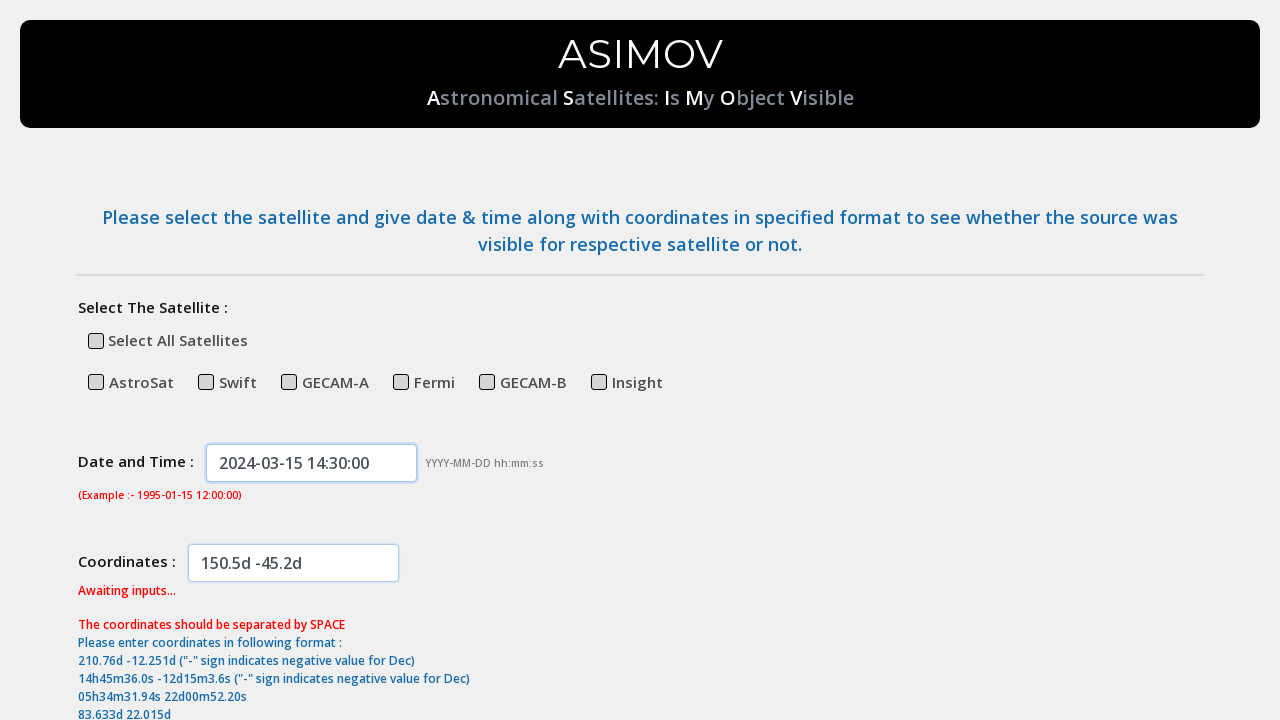

Selected ASTROSAT satellite option at (96, 382) on #SatName_Check
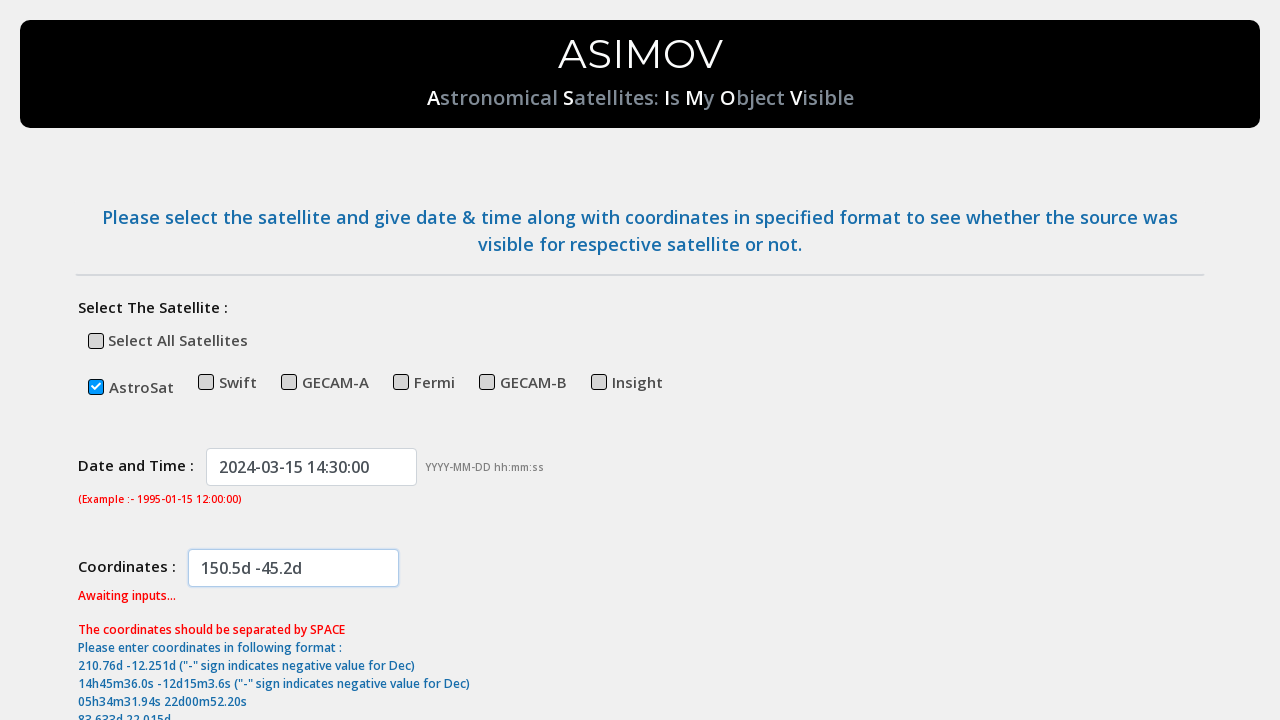

Submitted the observation parameters form at (108, 360) on #SubmitButton
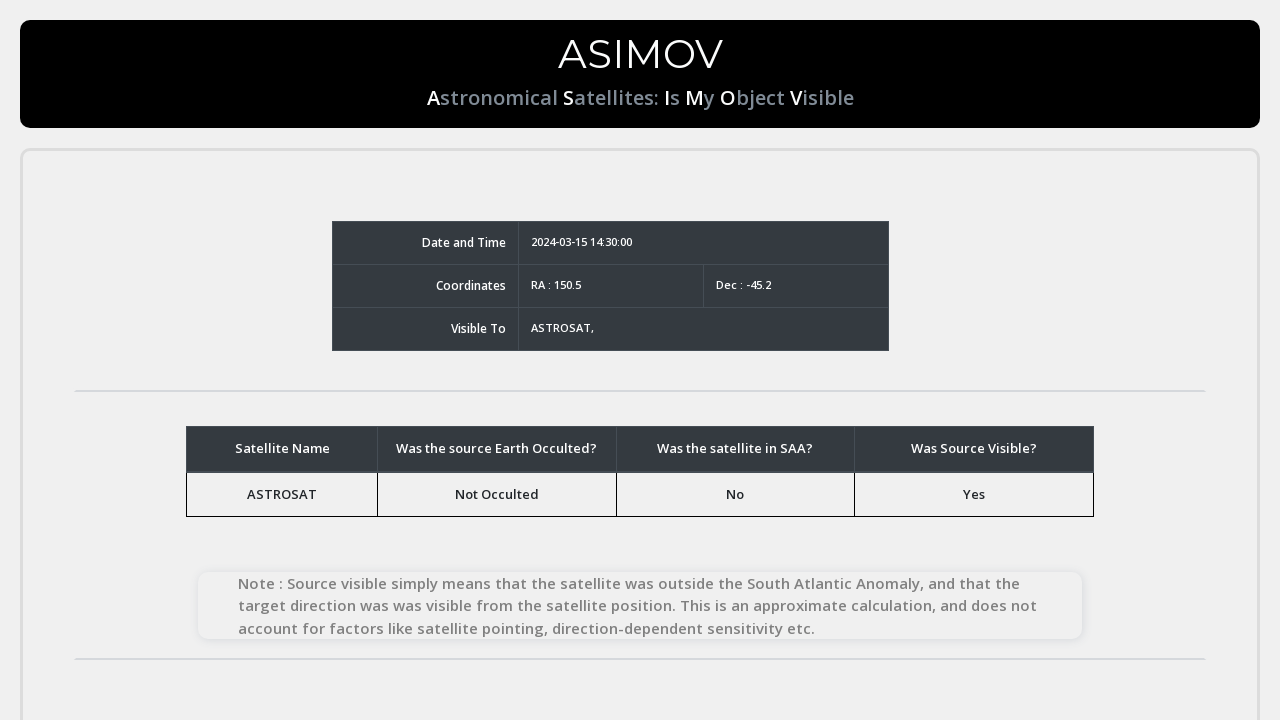

Visibility results table loaded successfully
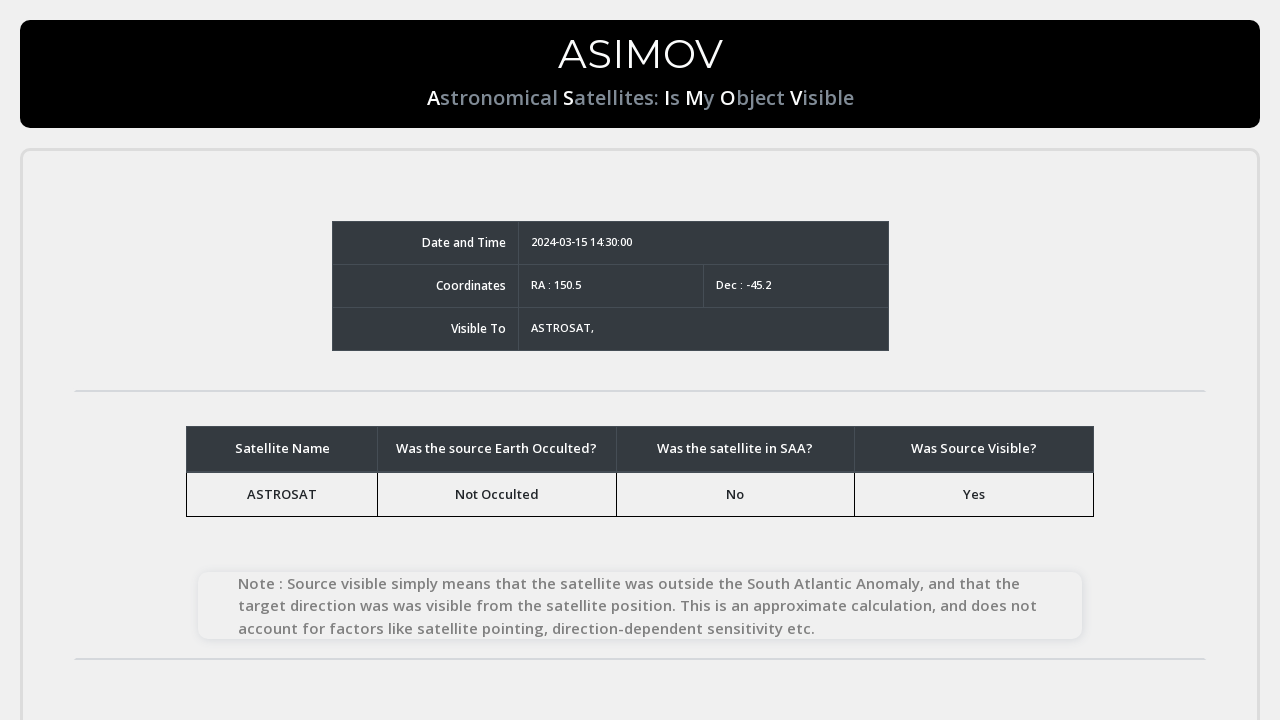

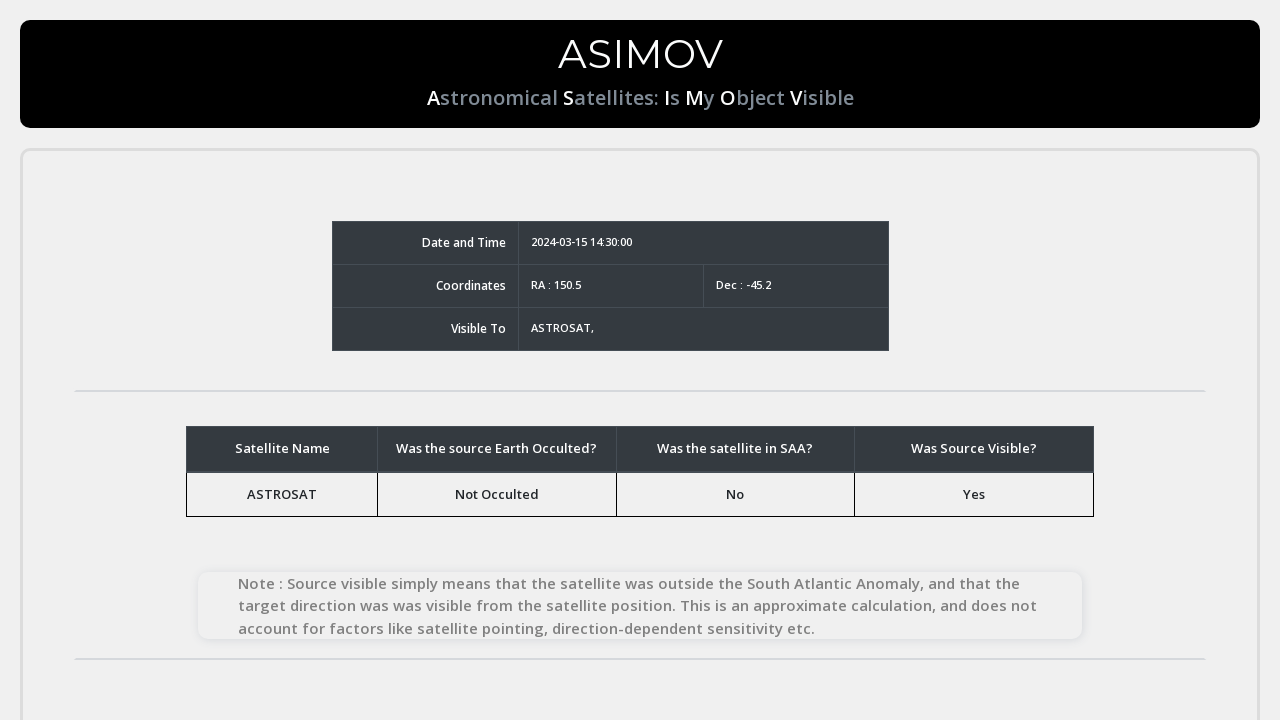